Tests that todo data persists after page reload

Starting URL: https://demo.playwright.dev/todomvc

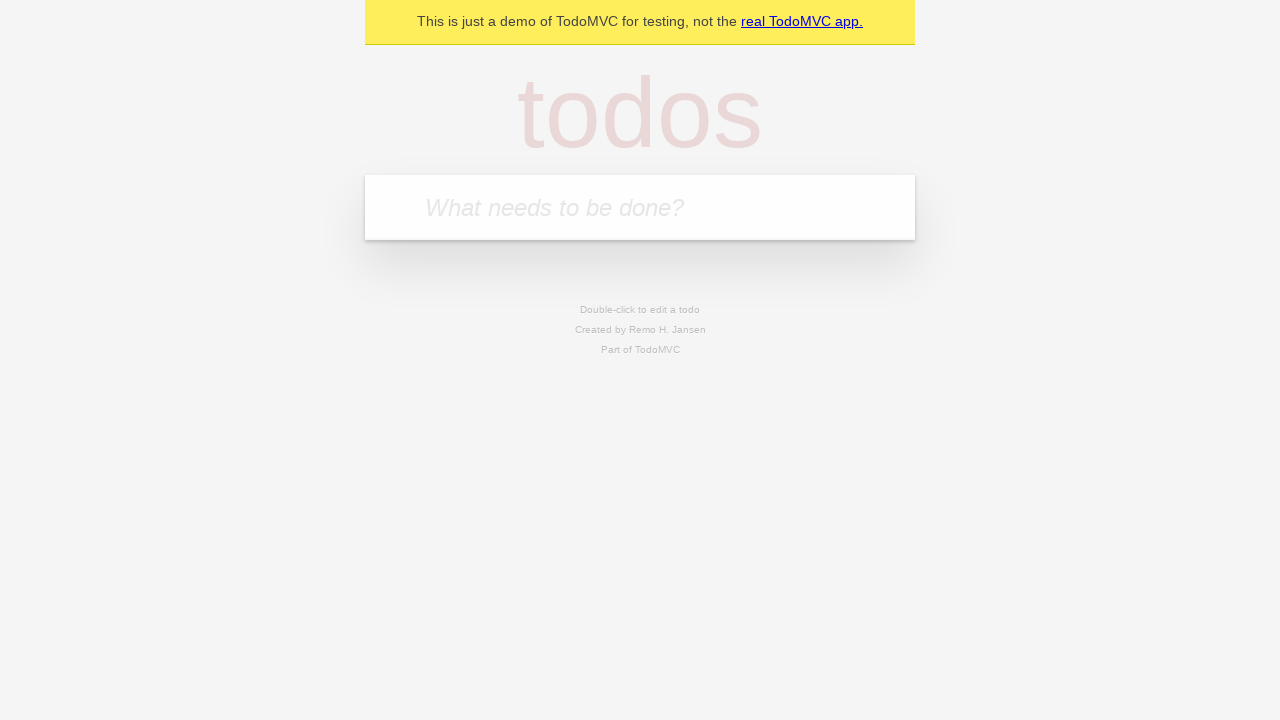

Filled new todo input with 'buy some cheese' on .new-todo
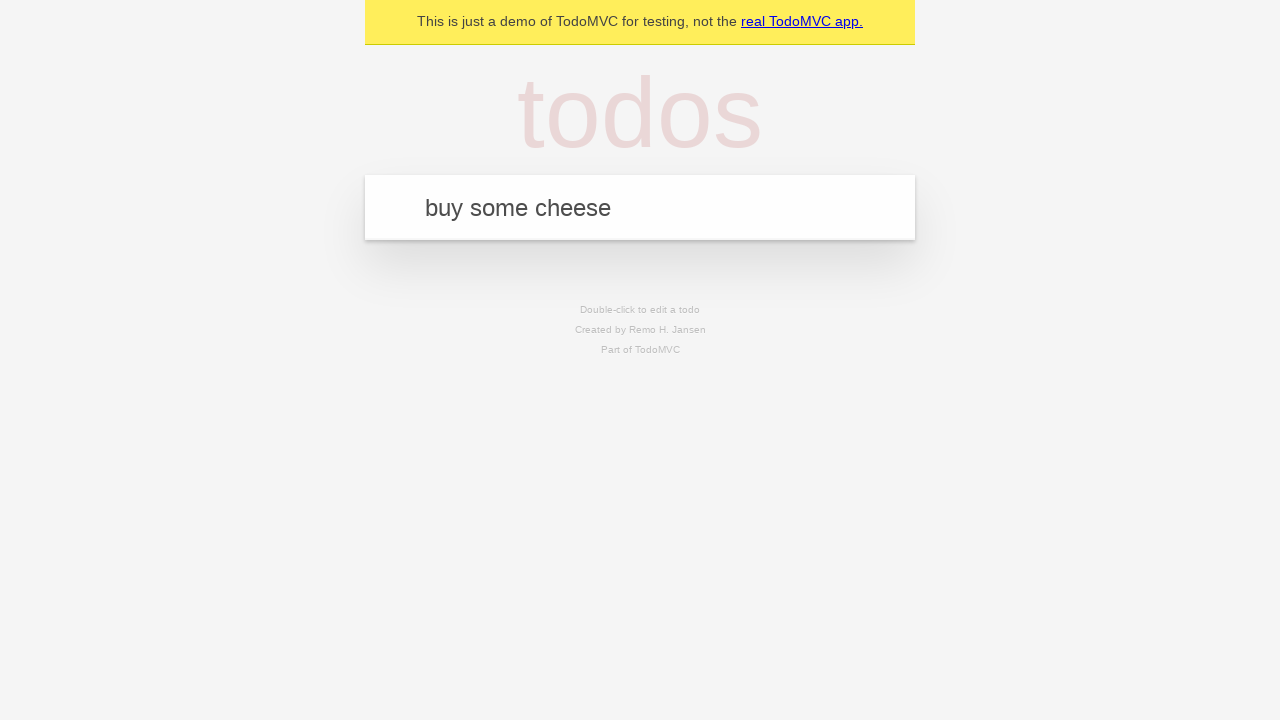

Pressed Enter to create first todo on .new-todo
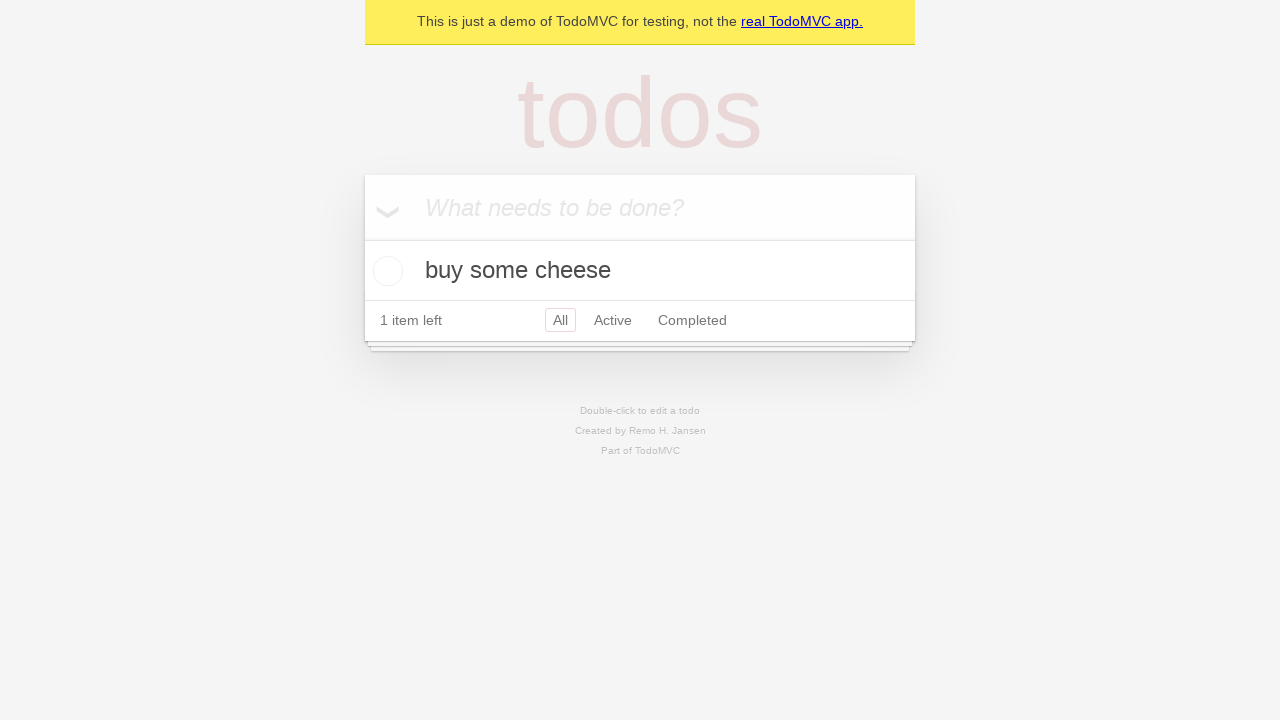

Filled new todo input with 'feed the cat' on .new-todo
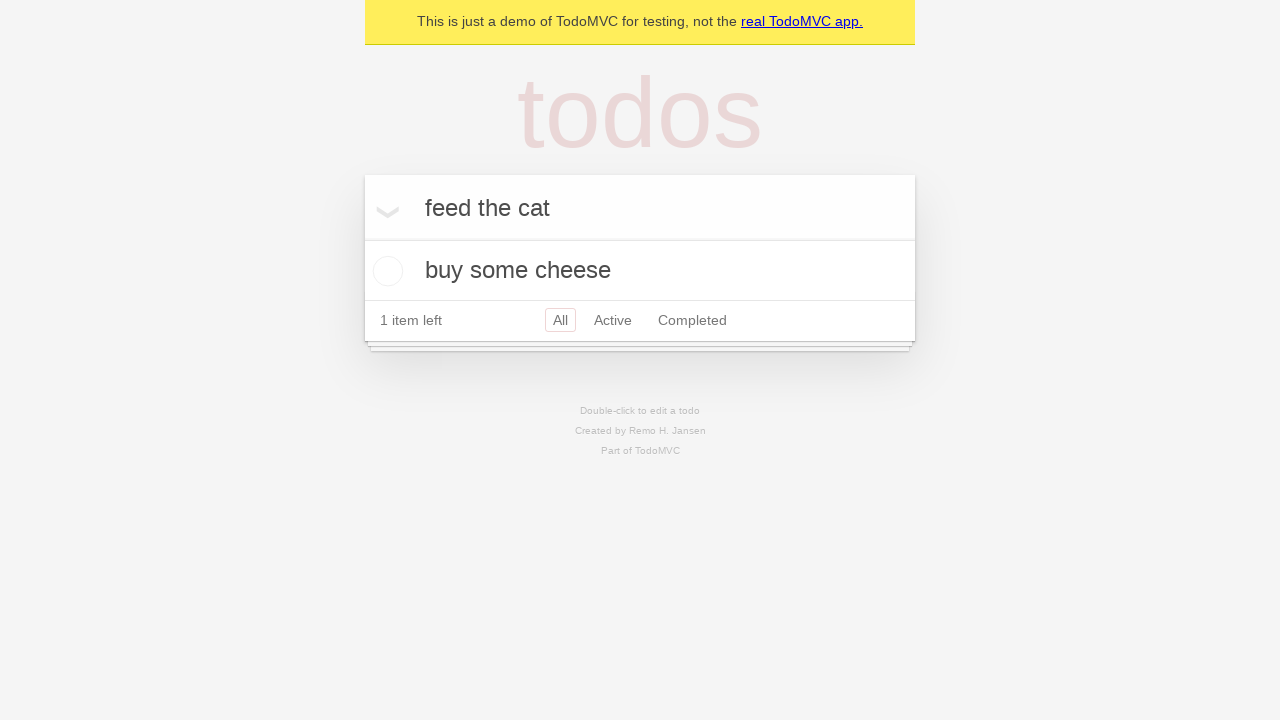

Pressed Enter to create second todo on .new-todo
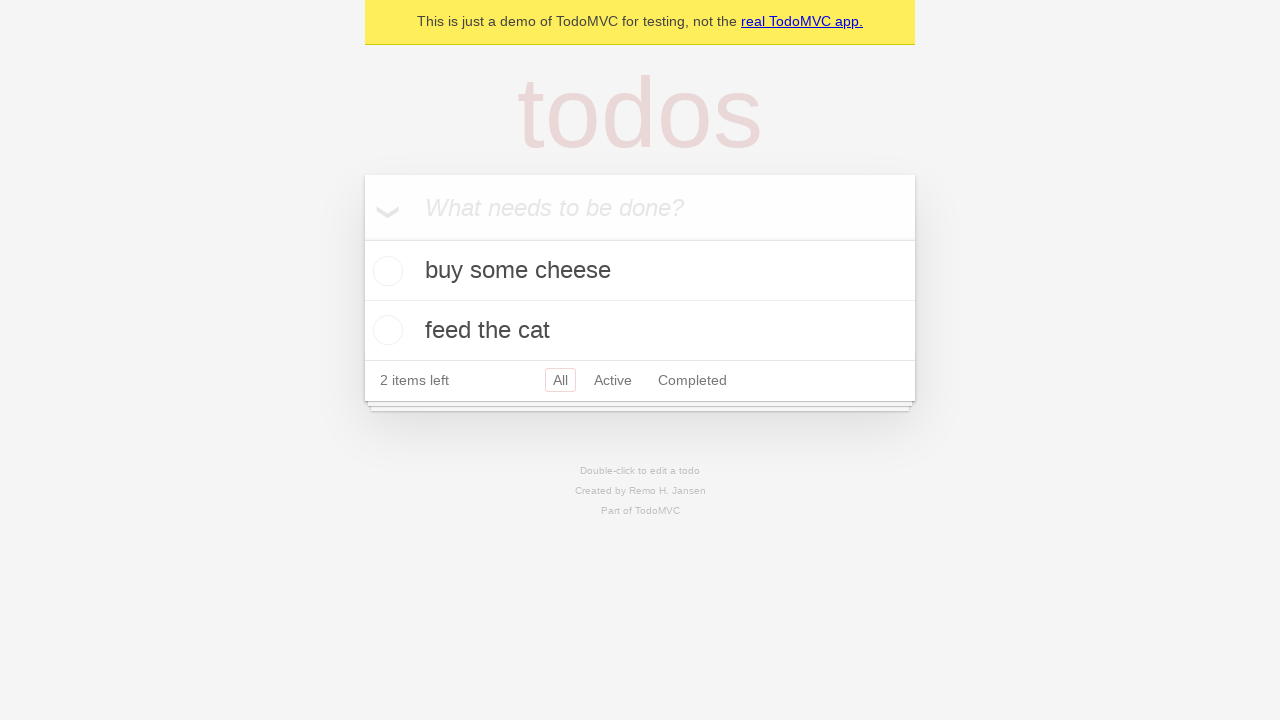

Waited for second todo item to appear in the list
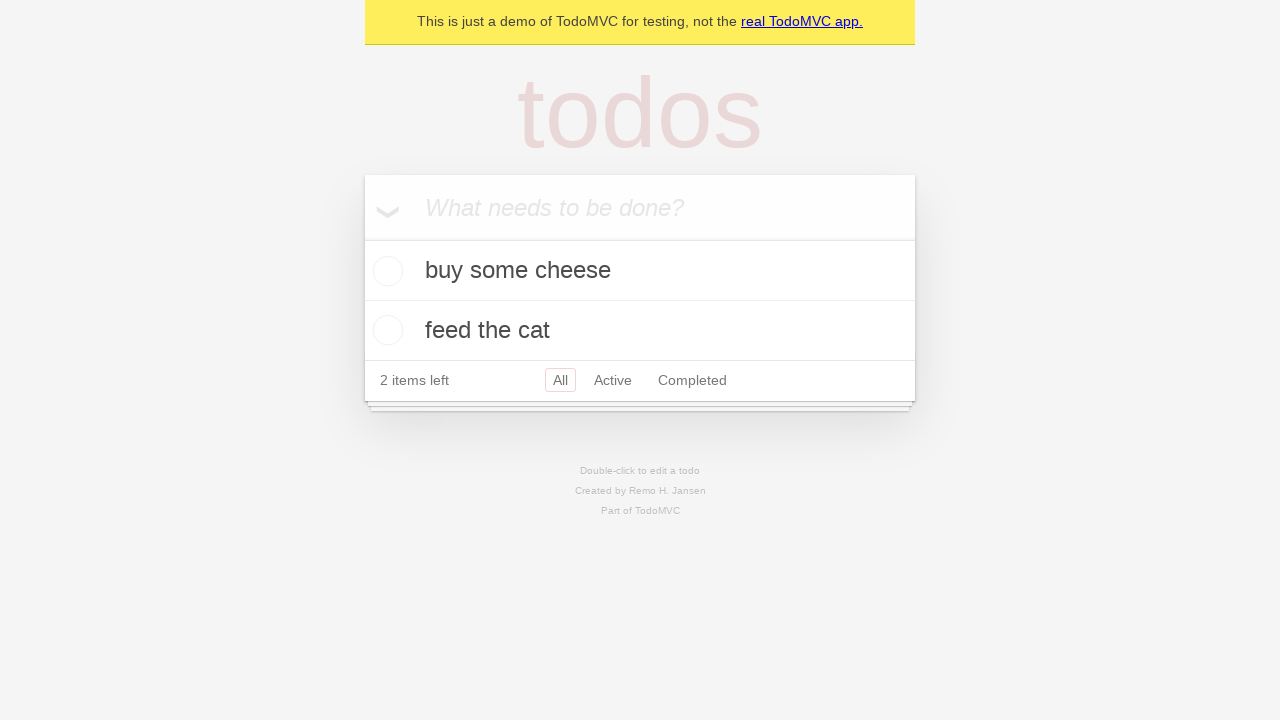

Checked the first todo item at (385, 271) on .todo-list li >> nth=0 >> .toggle
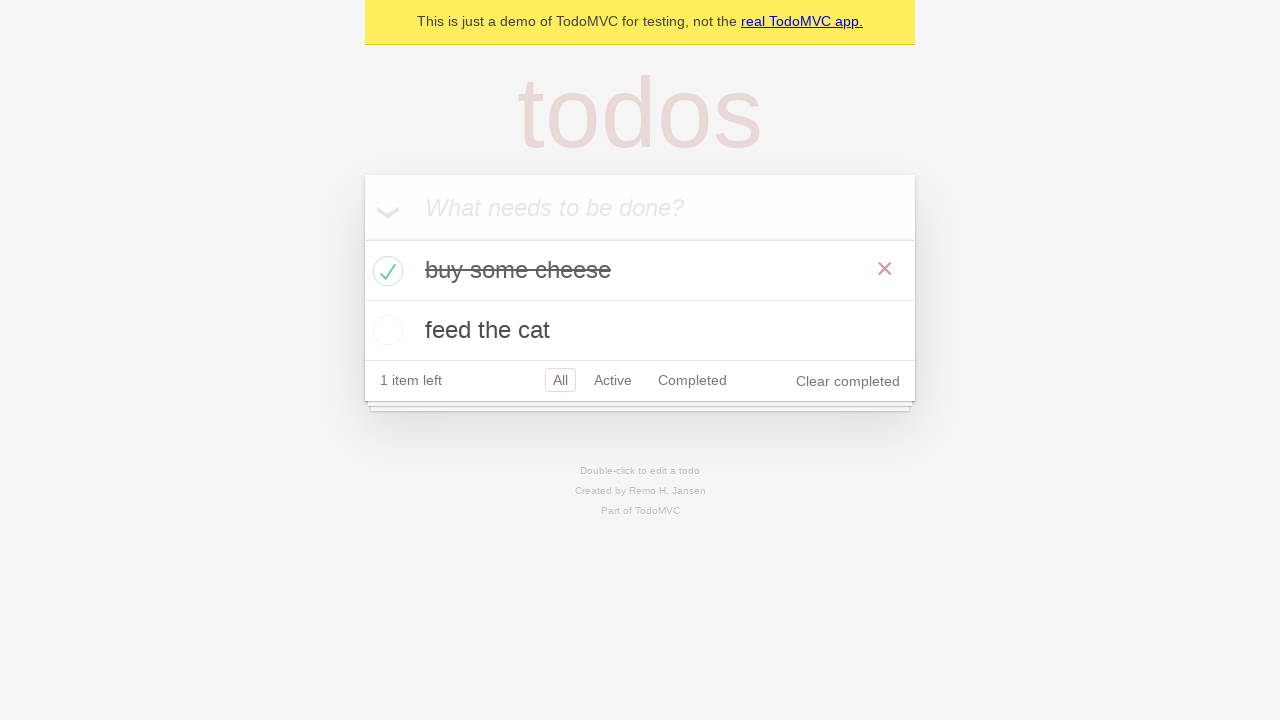

Reloaded the page to test data persistence
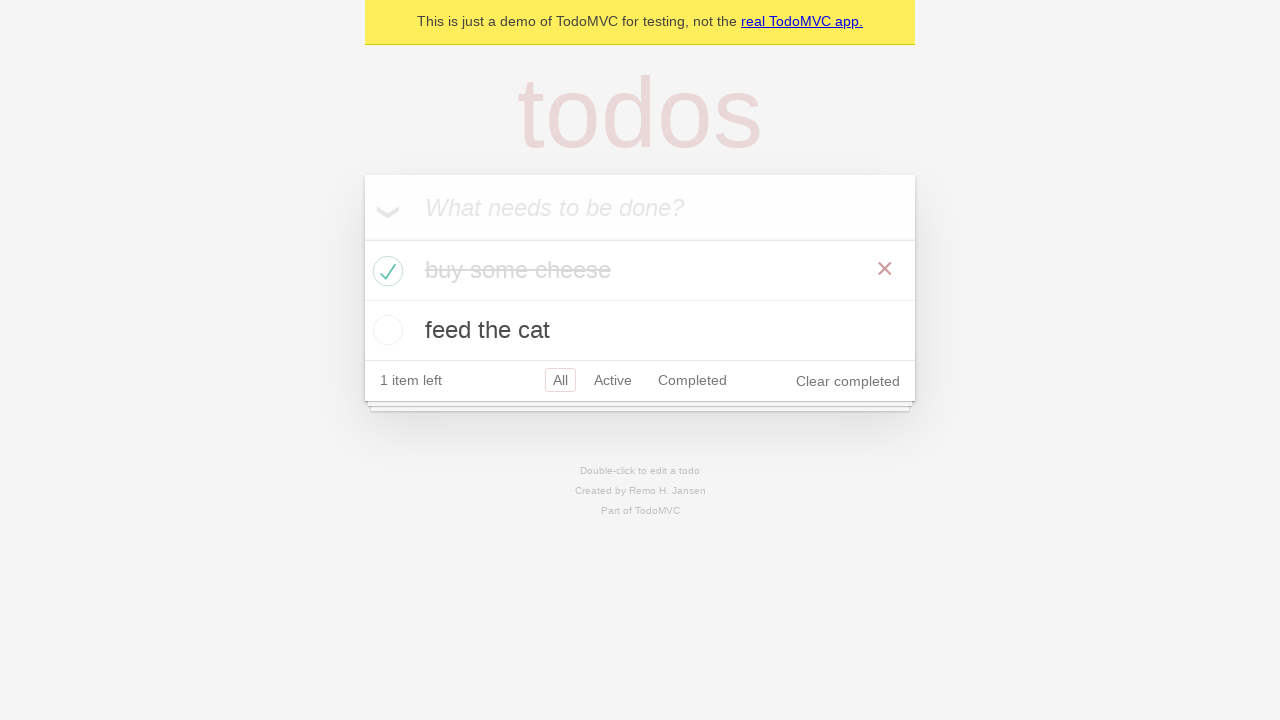

Waited for todos to reload after page refresh
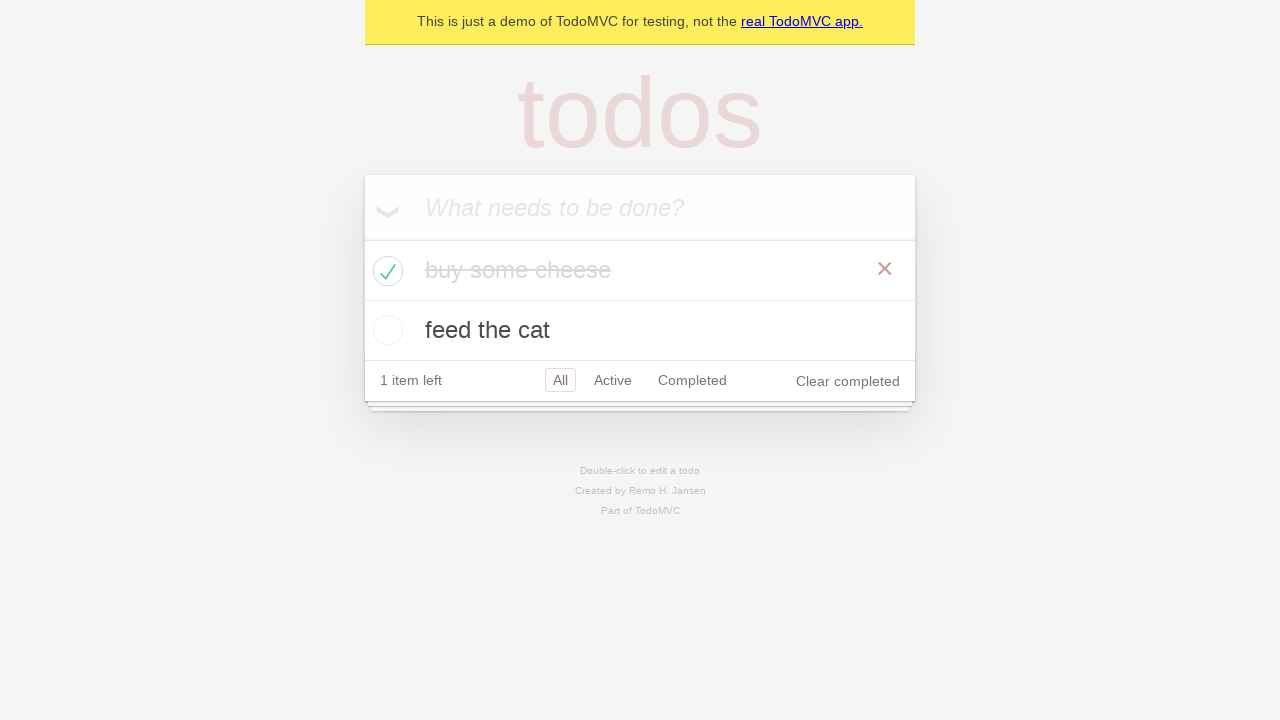

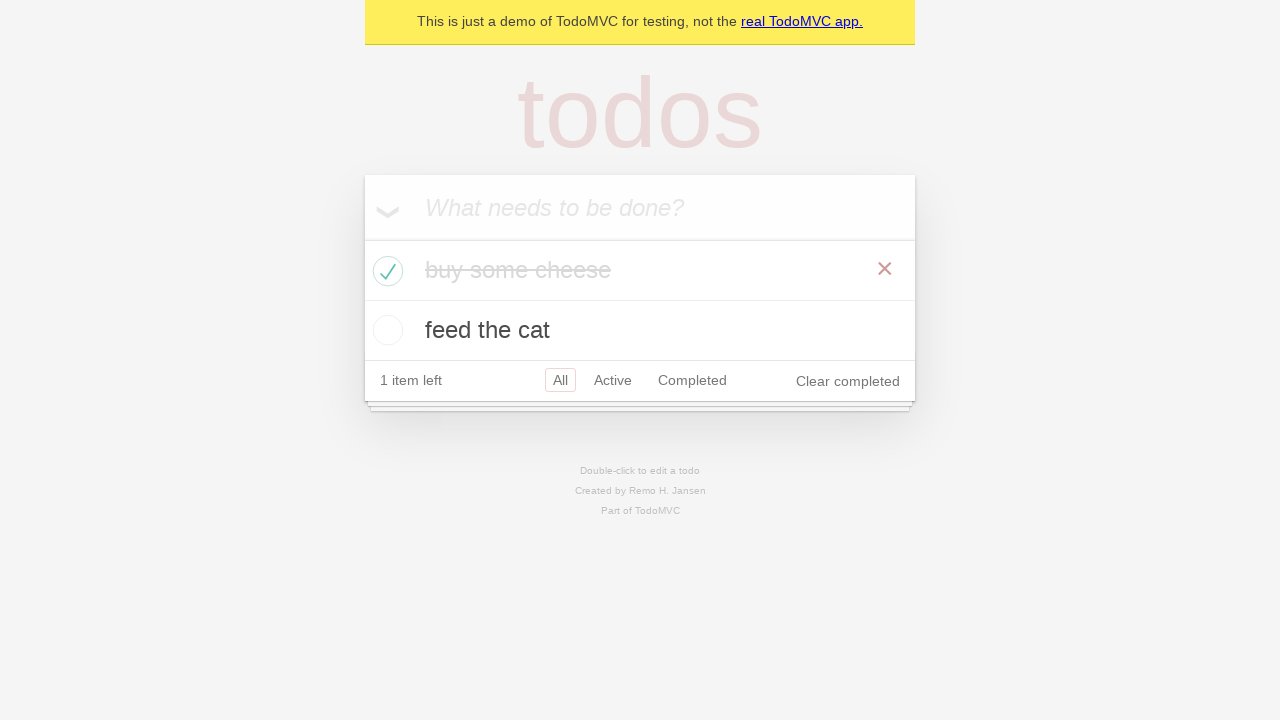